Tests the forgot password functionality by entering an email and requesting password reset

Starting URL: https://login.salesforce.com

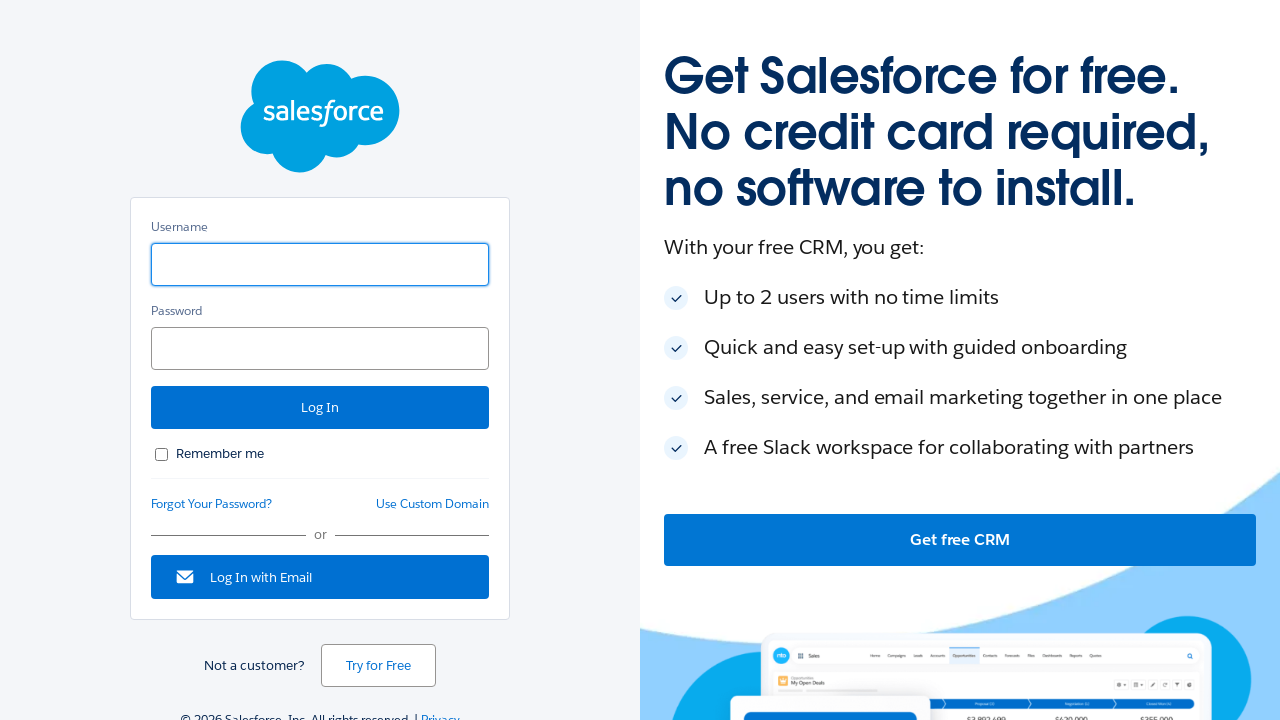

Clicked forgot password link at (212, 504) on xpath=//*[@id='forgot_password_link']
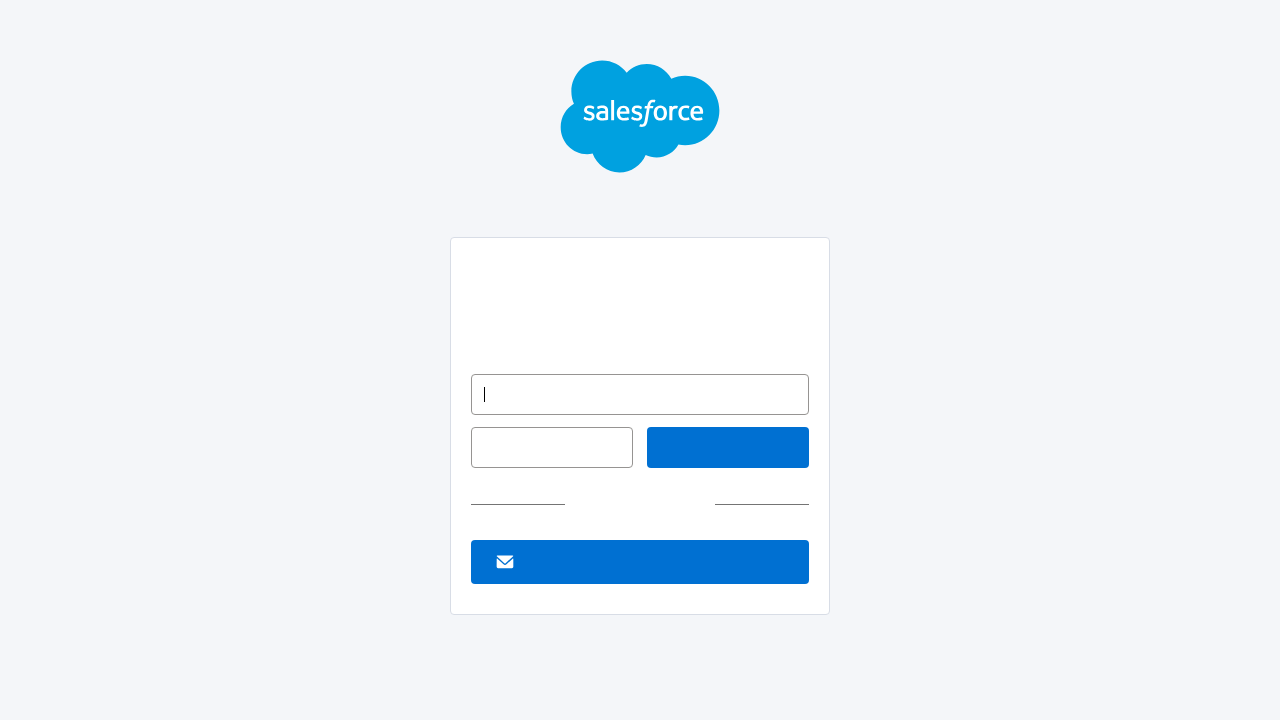

Entered email 'resetuser@example.com' in password reset field on //input[@id='un']
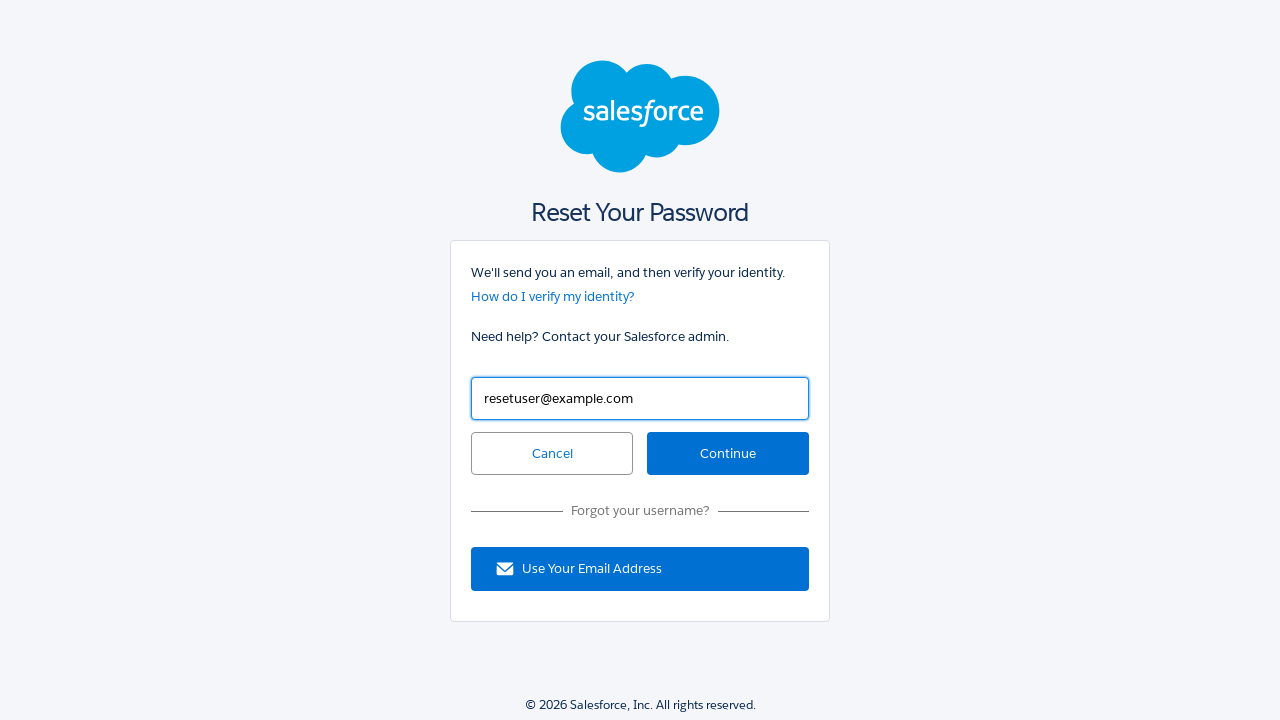

Clicked continue button to request password reset at (728, 454) on xpath=//input[@id='continue']
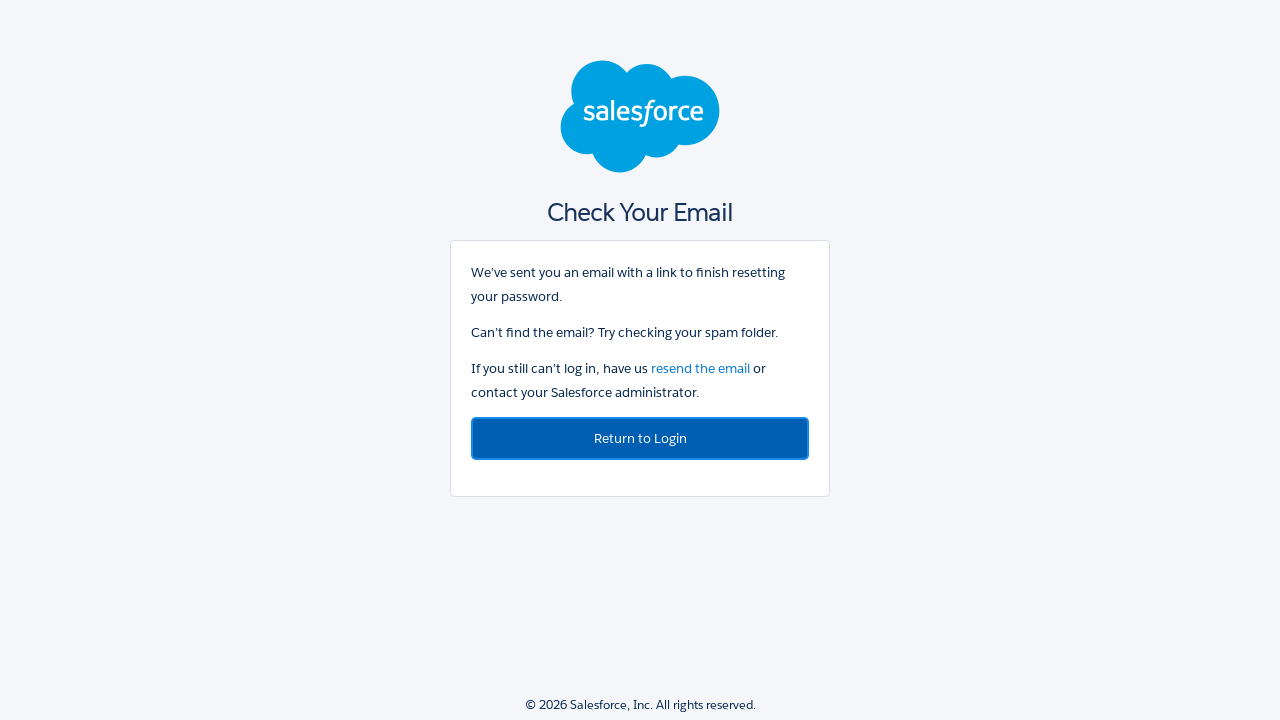

Password reset confirmation message loaded
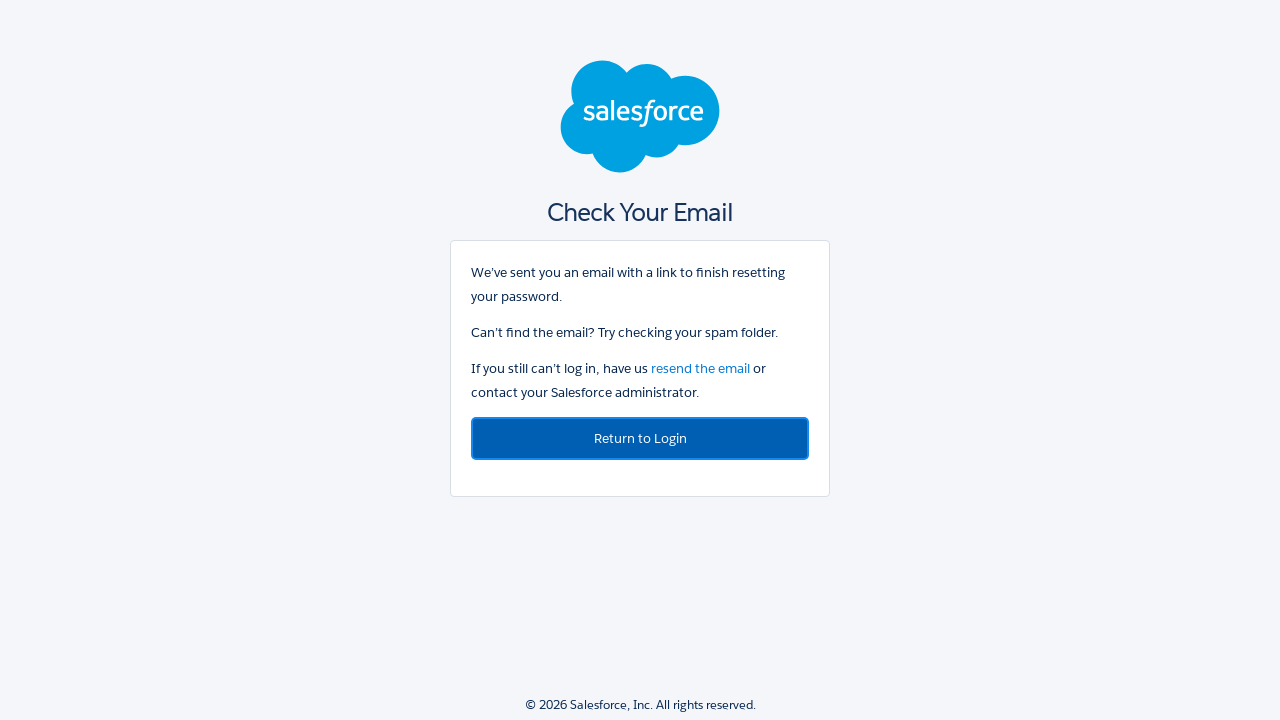

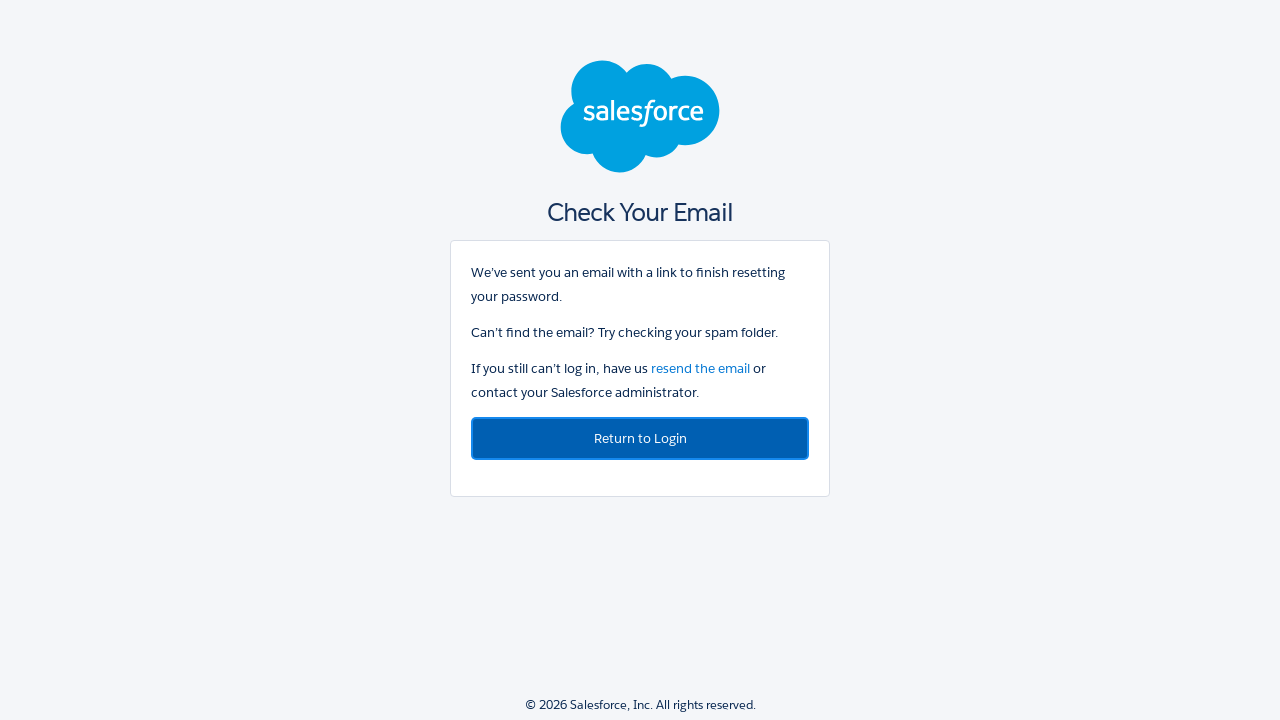